Clicks on the first checkbox option on the automation practice page

Starting URL: https://rahulshettyacademy.com/AutomationPractice/

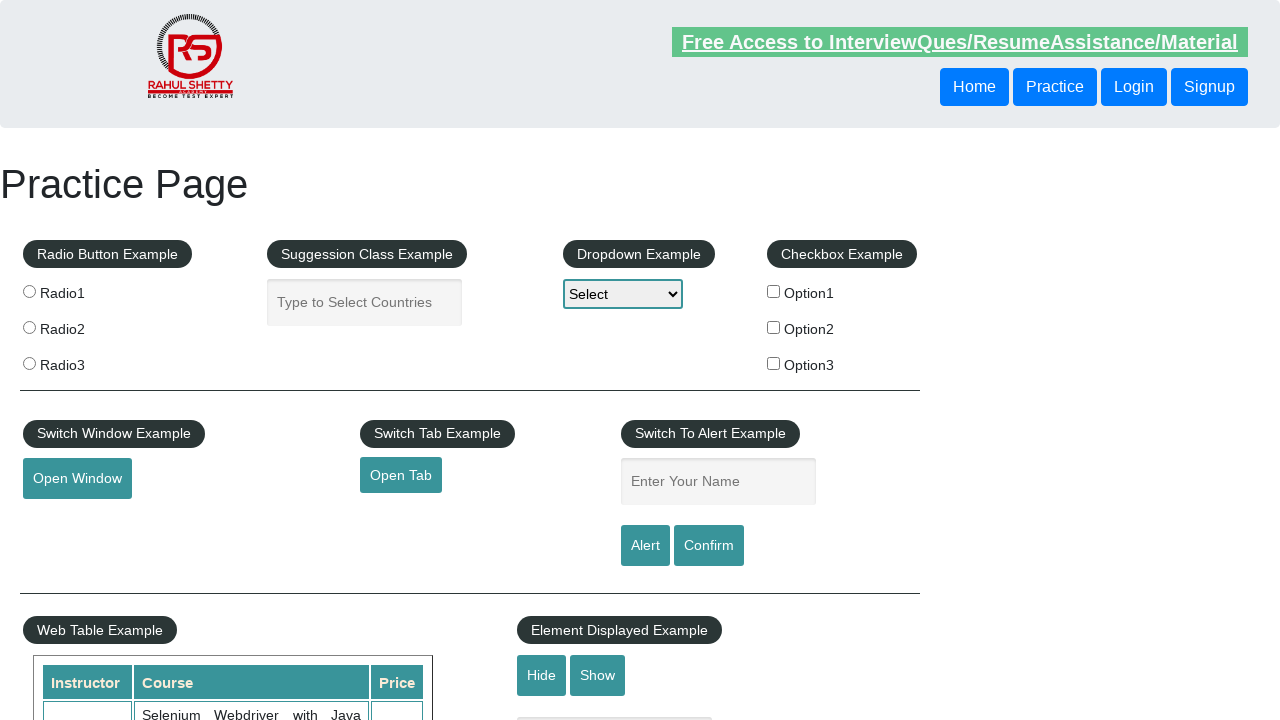

Navigated to Rahul Shetty Academy automation practice page
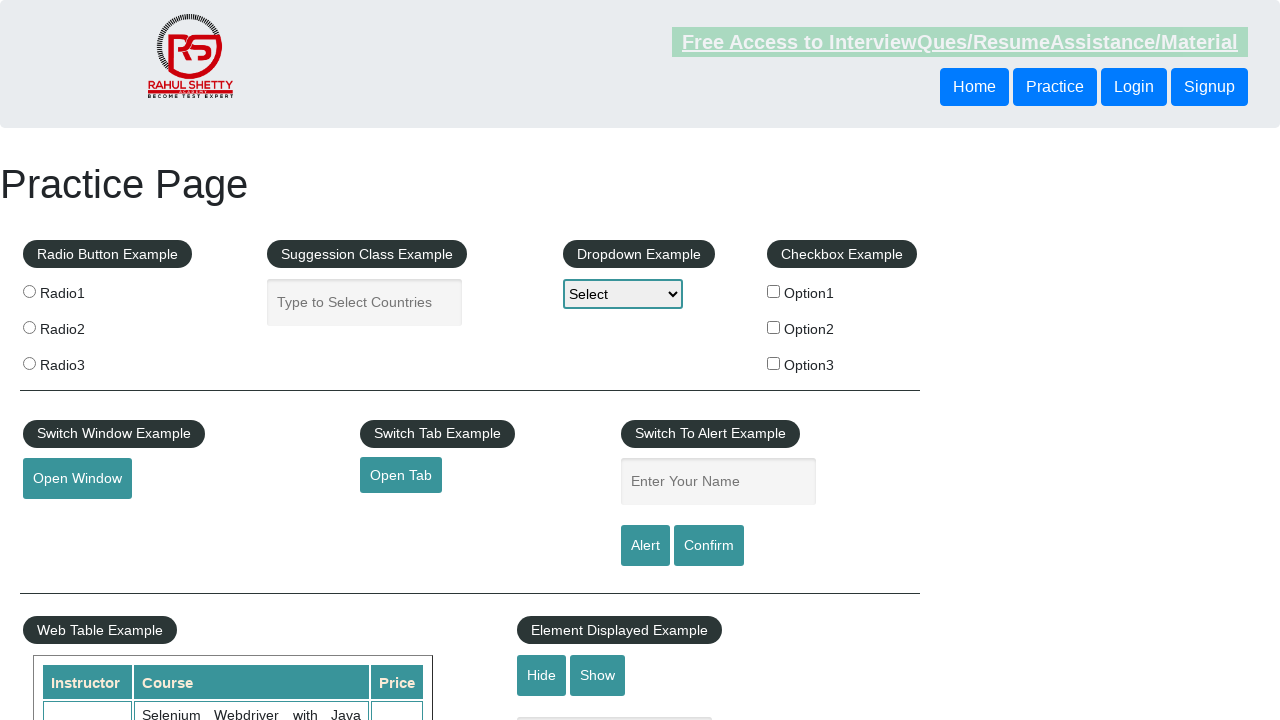

Clicked the first checkbox option at (774, 291) on #checkBoxOption1
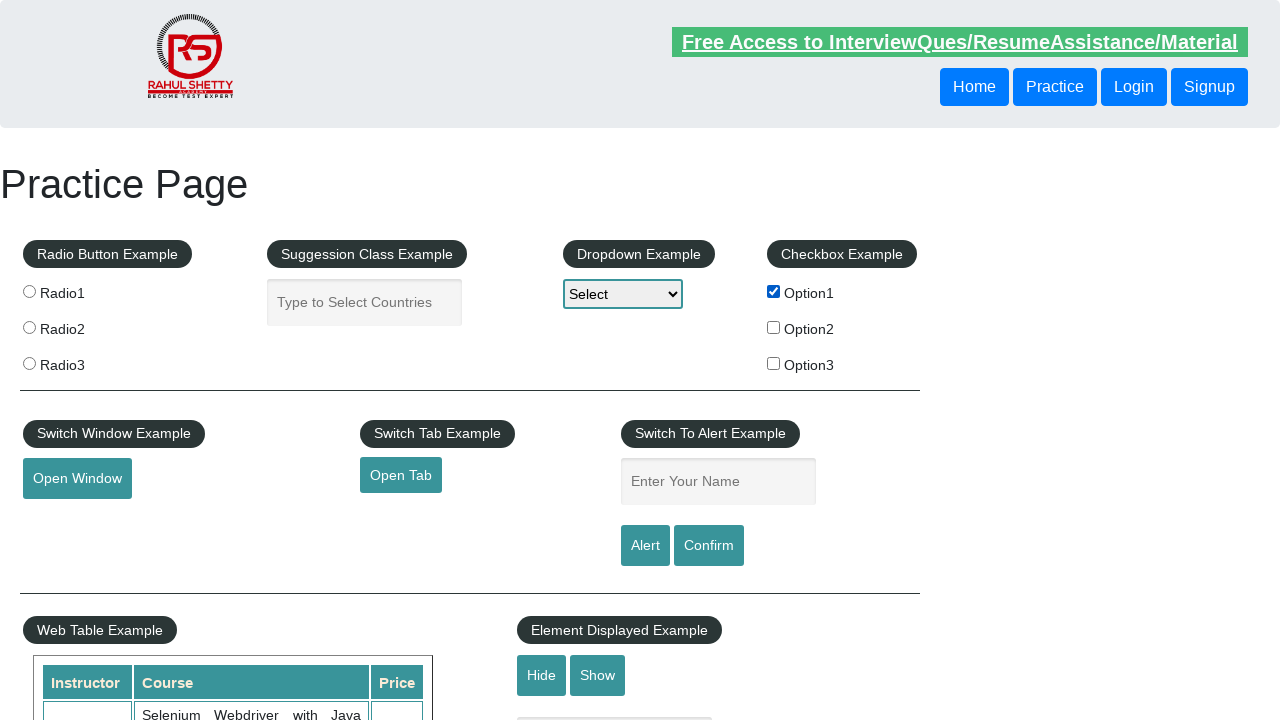

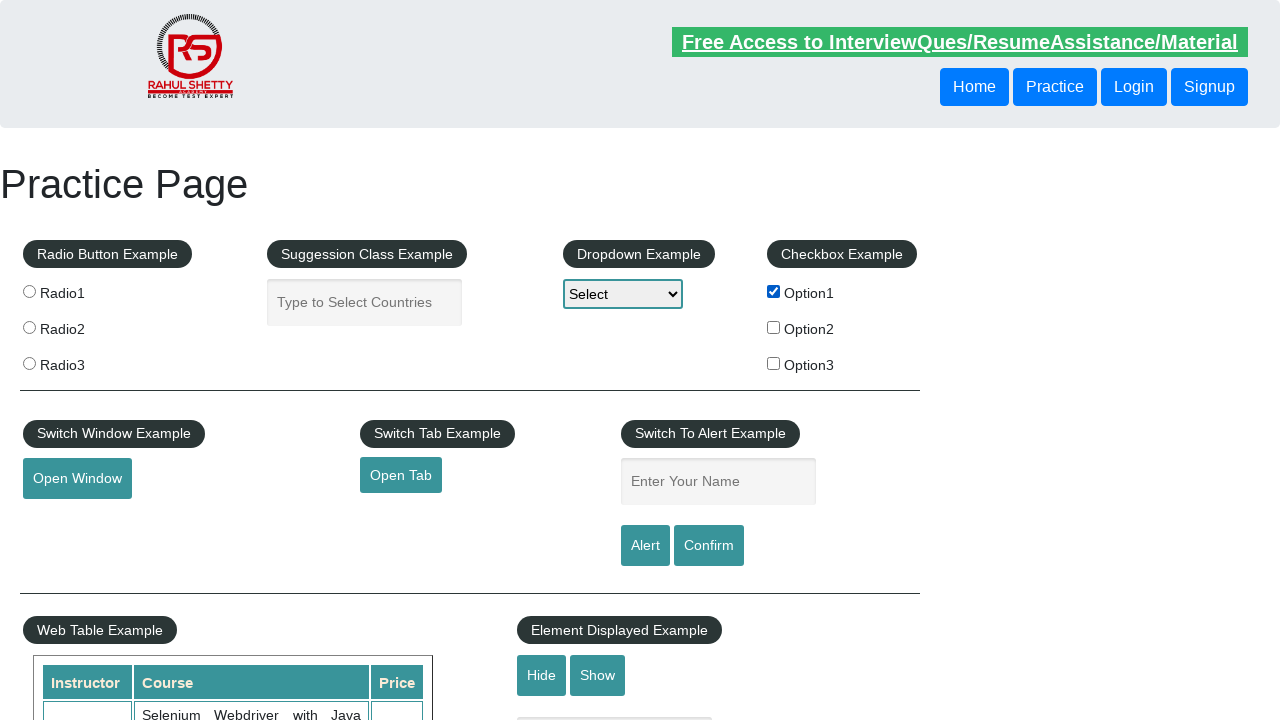